Tests XPath sibling and parent traversal by locating buttons in the header using following-sibling and parent axis, then retrieves the text of the second button.

Starting URL: https://rahulshettyacademy.com/AutomationPractice/

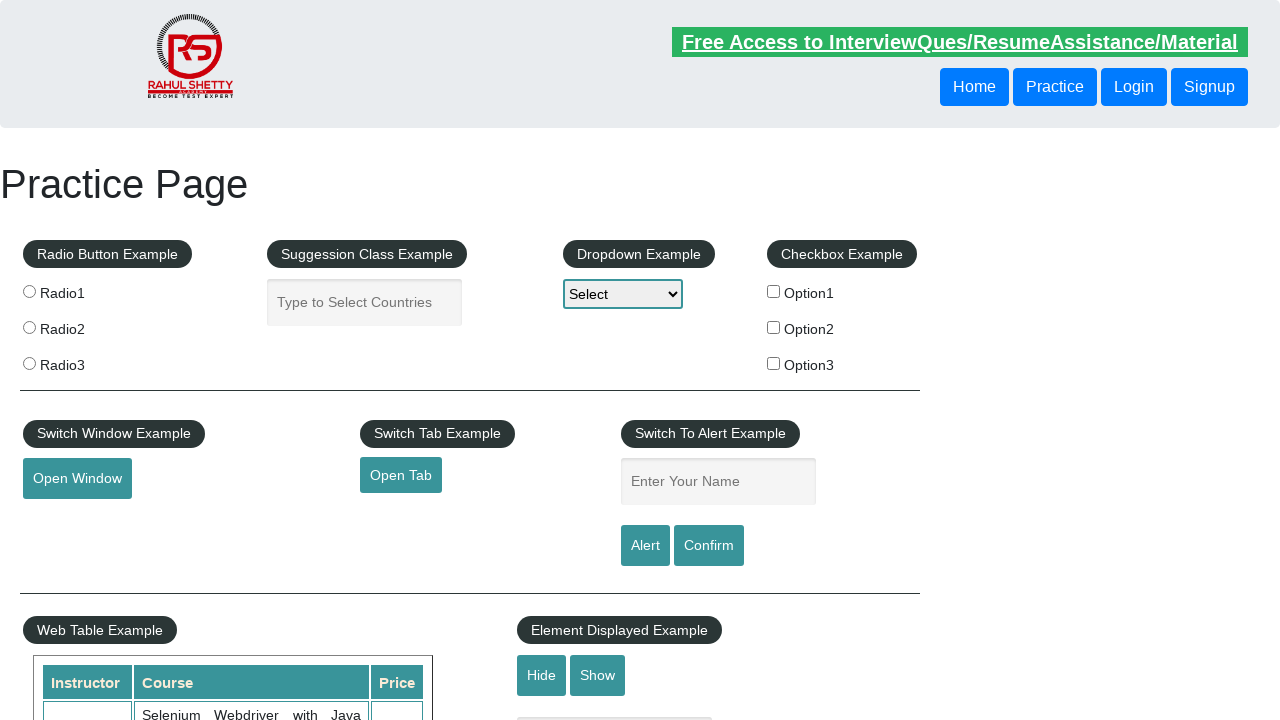

Navigated to https://rahulshettyacademy.com/AutomationPractice/
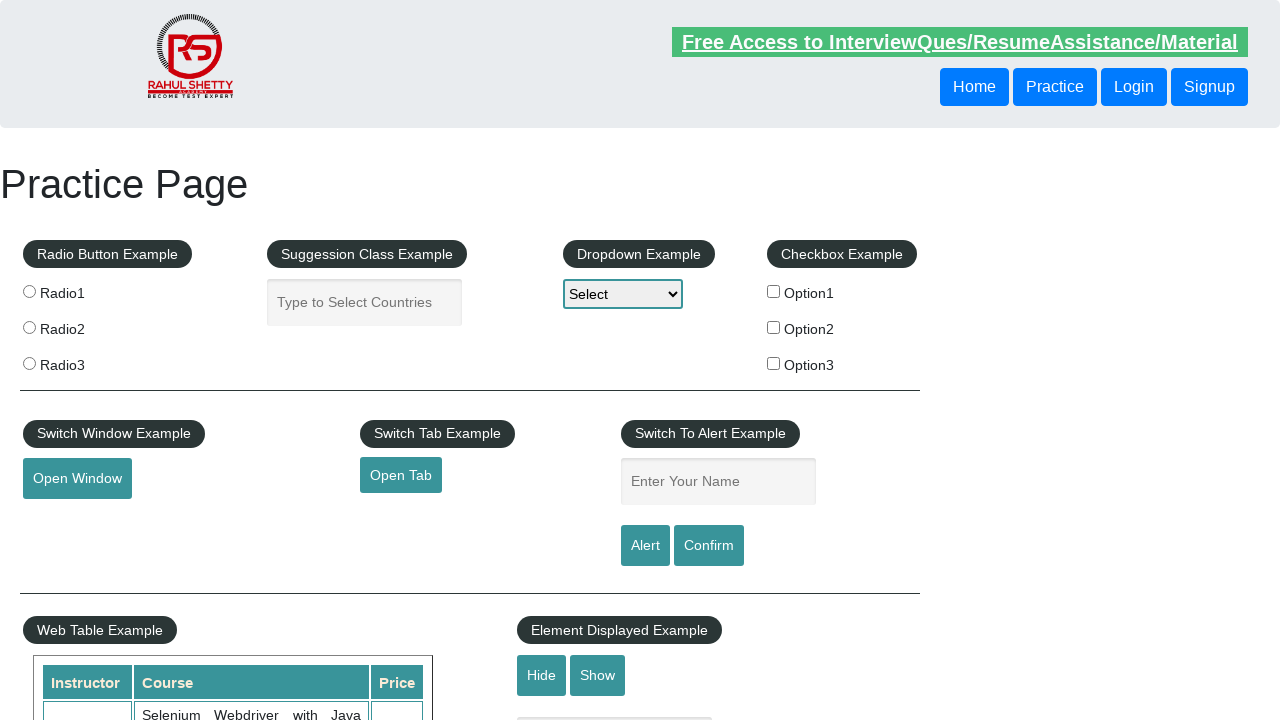

Located first sibling button using following-sibling XPath axis
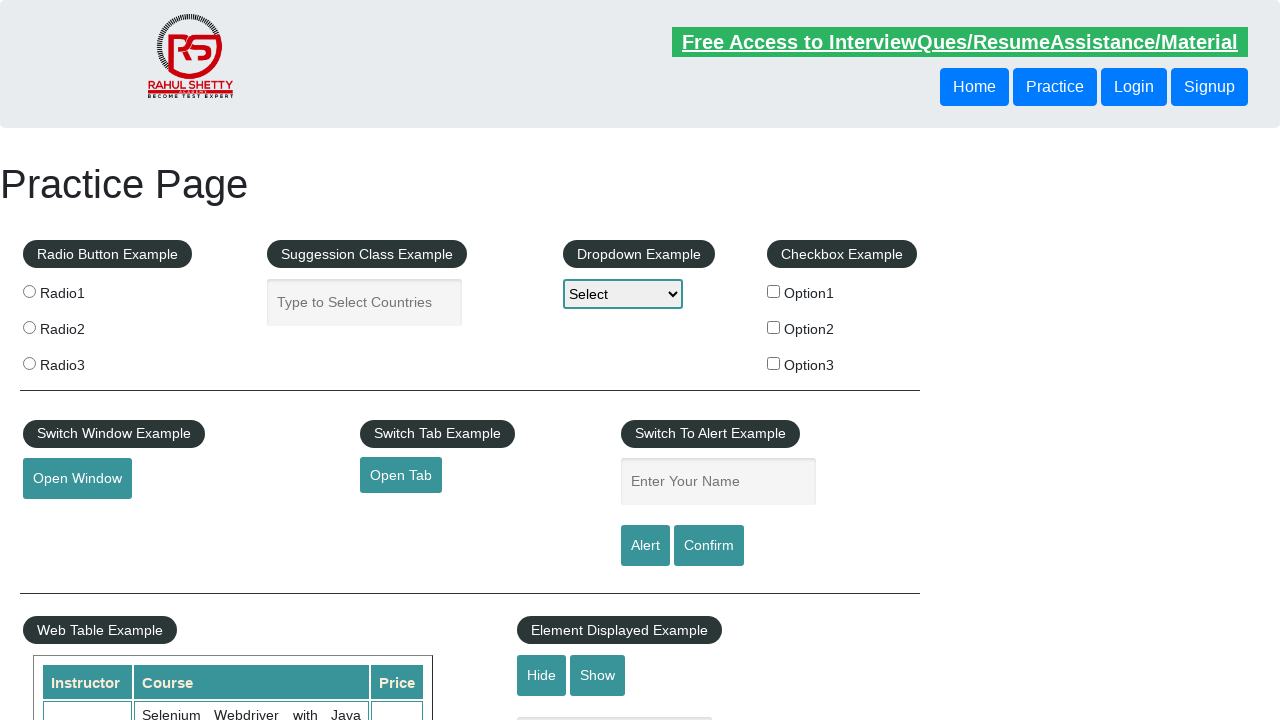

Sibling button is now visible and ready
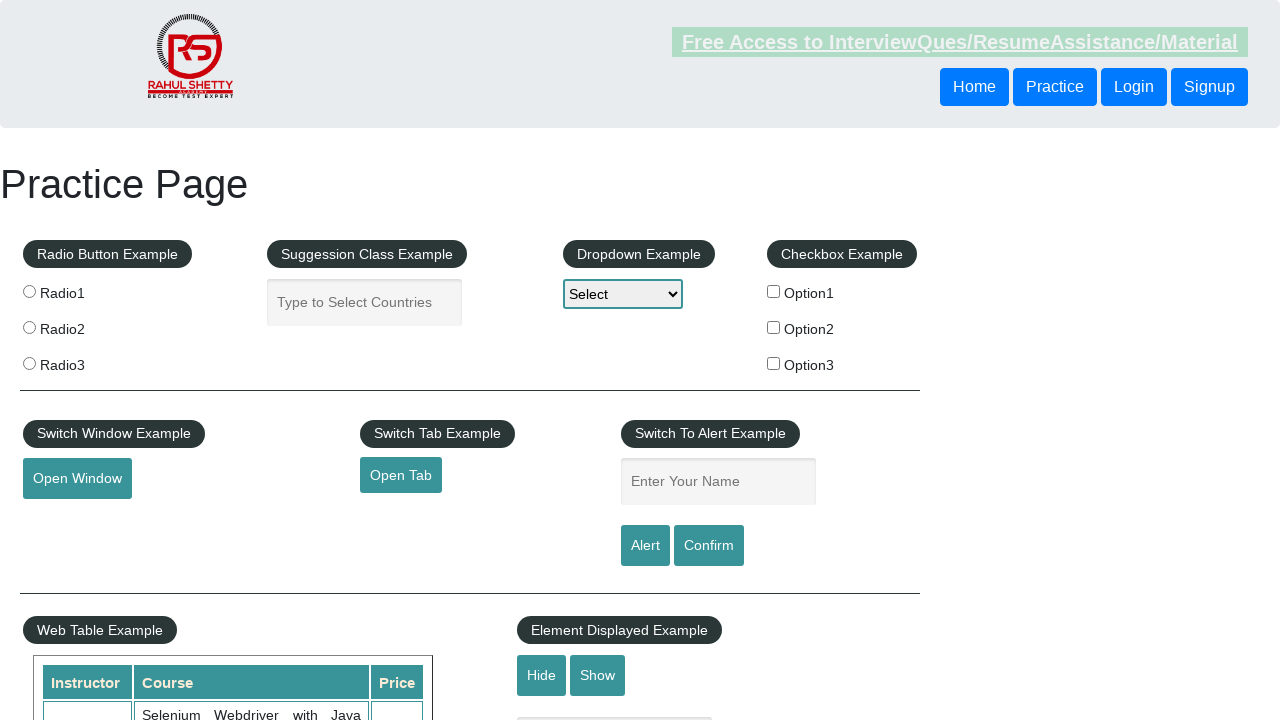

Located second button using parent axis traversal
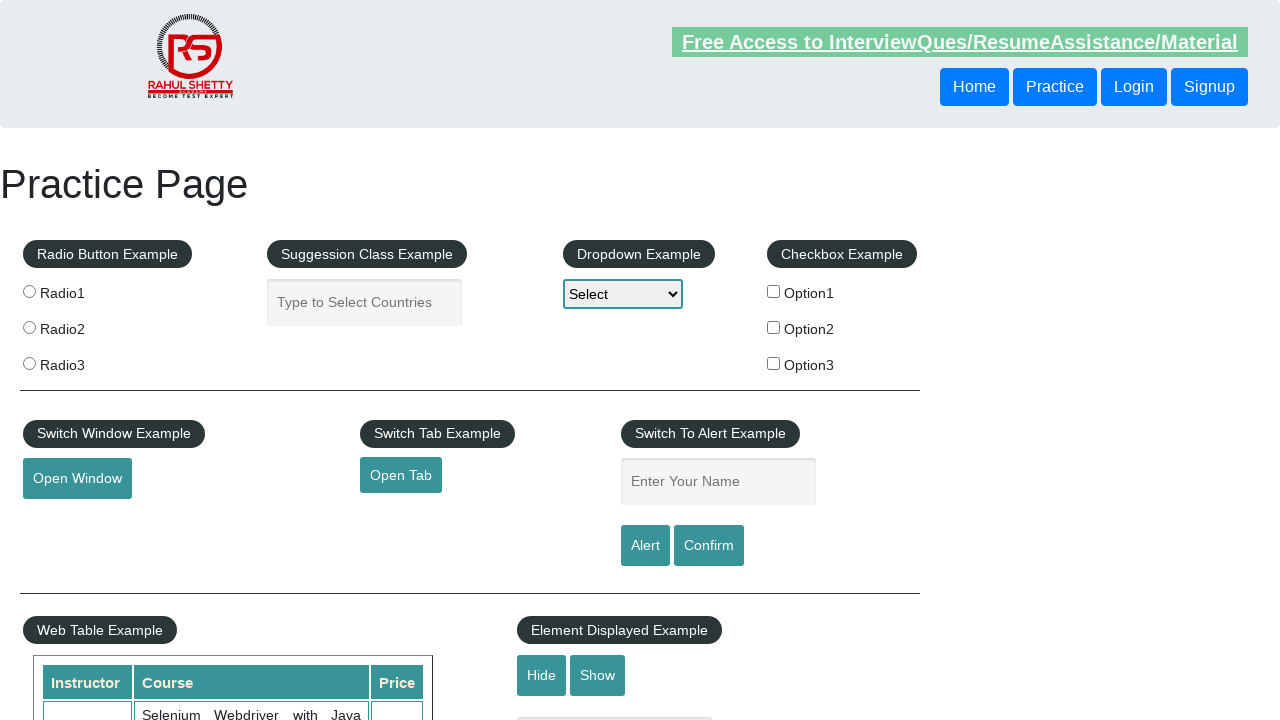

Retrieved text content from second button: 'Login'
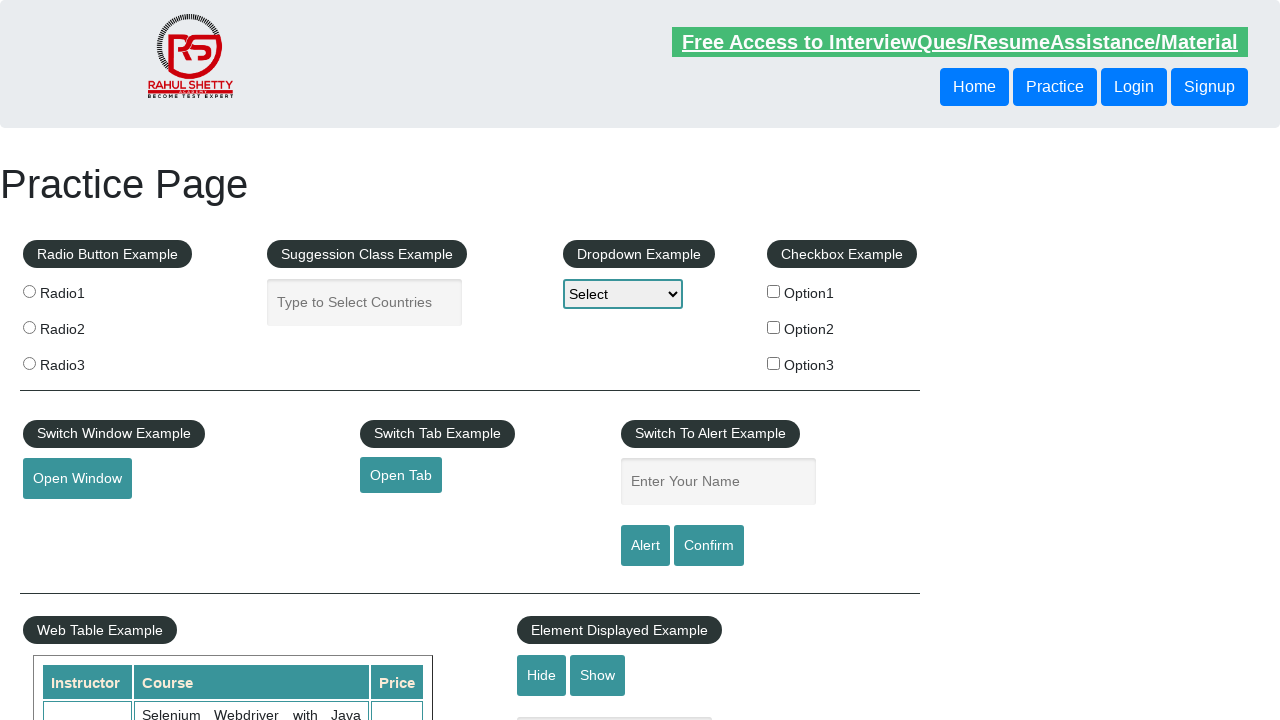

Printed button text to console
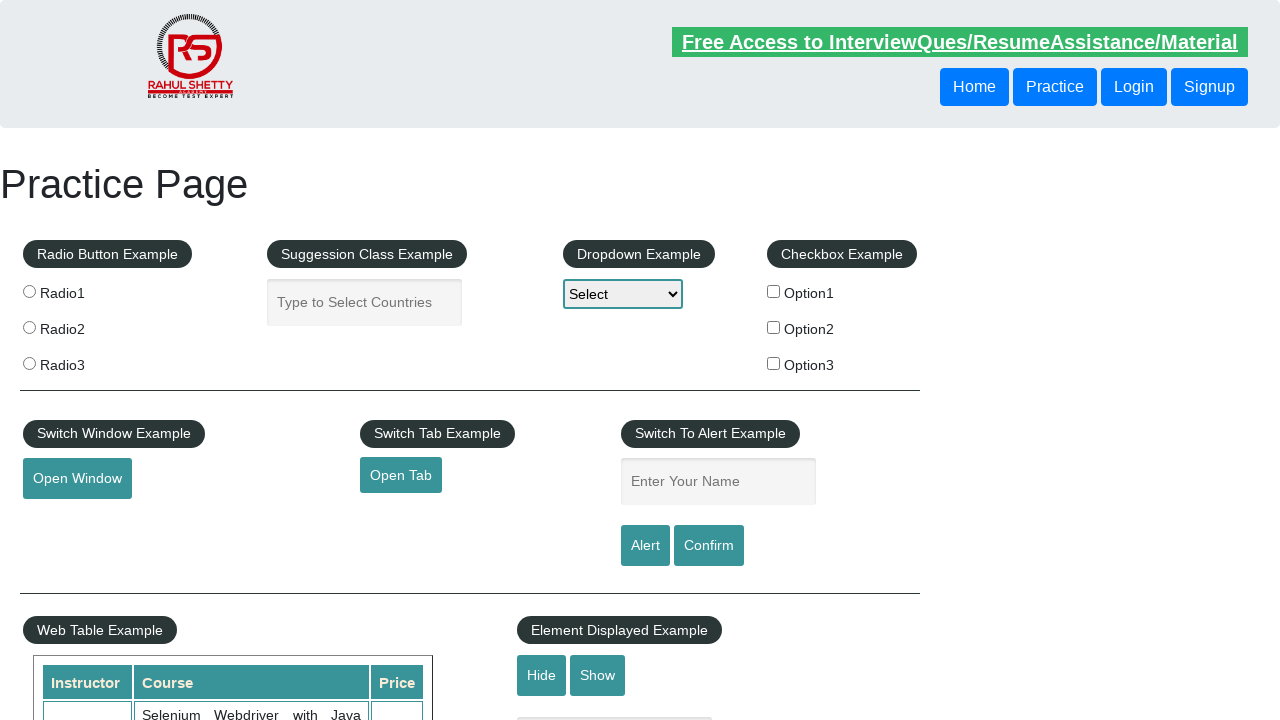

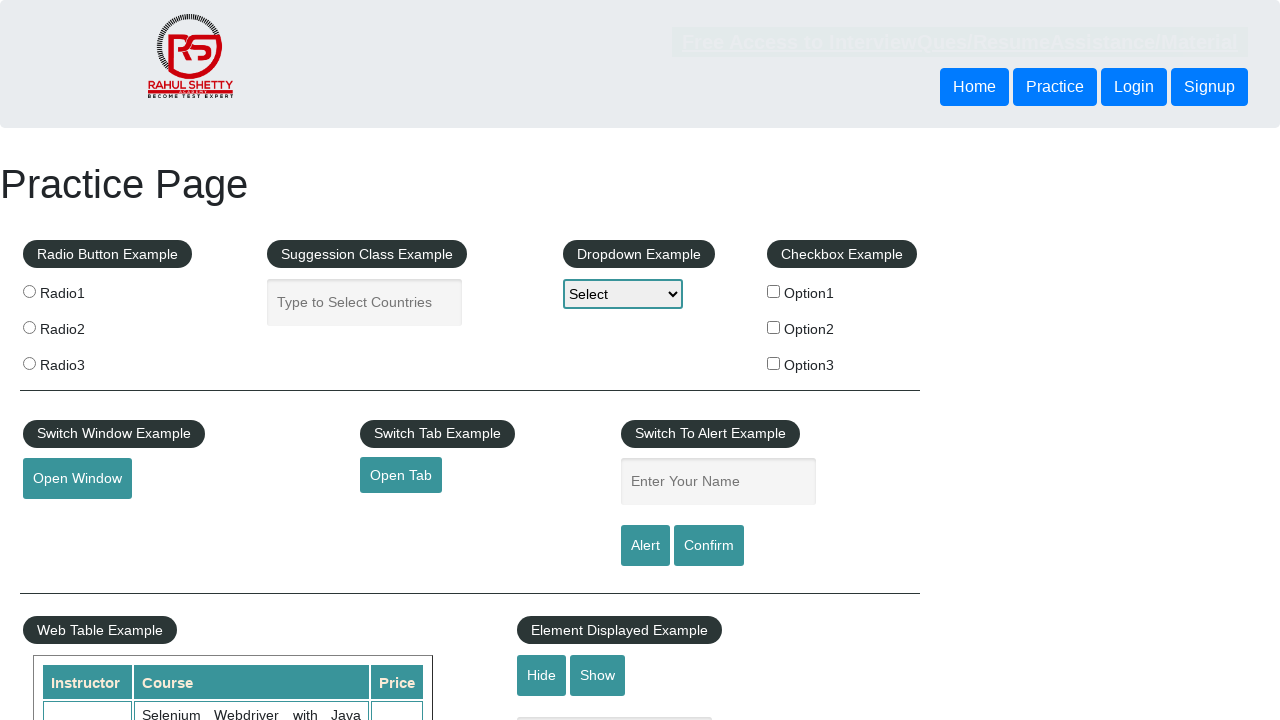